Tests hoverable dropdown menu by sequentially hovering over Main Item 2, then SUB SUB LIST, then Sub Sub Item 1

Starting URL: https://demoqa.com/menu/

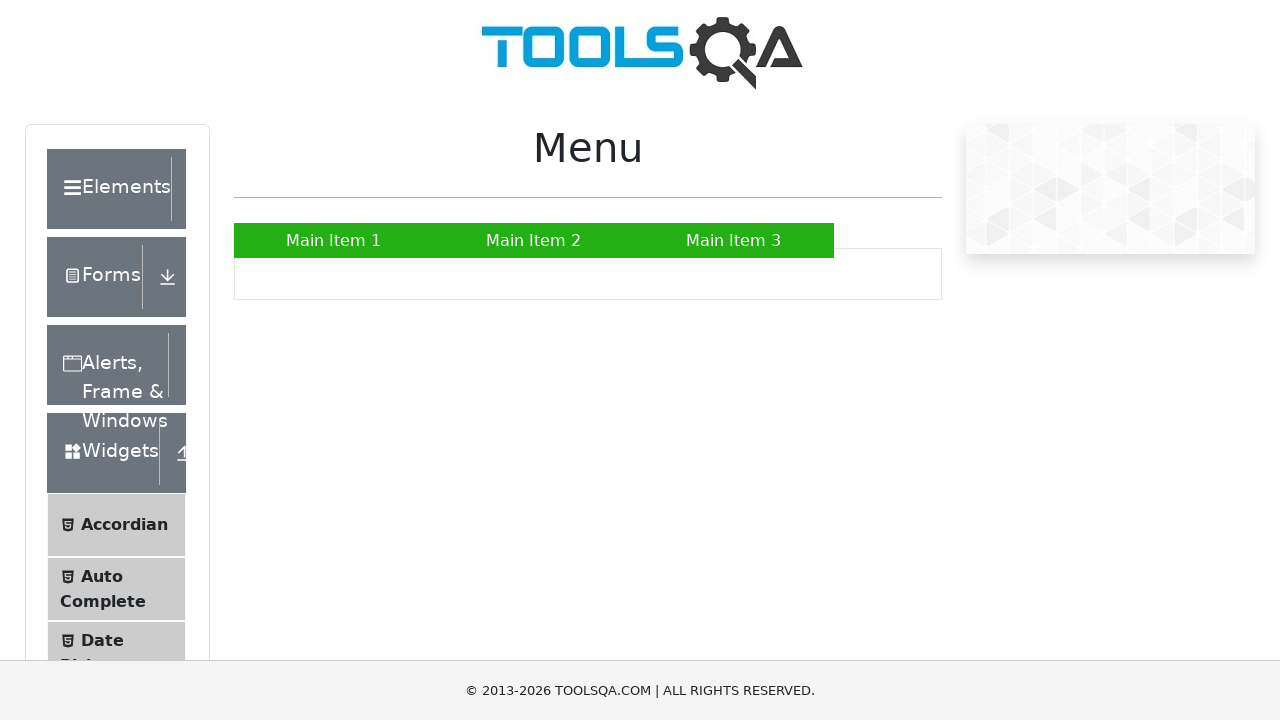

Hovered over Main Item 2 at (534, 240) on text=Main Item 2
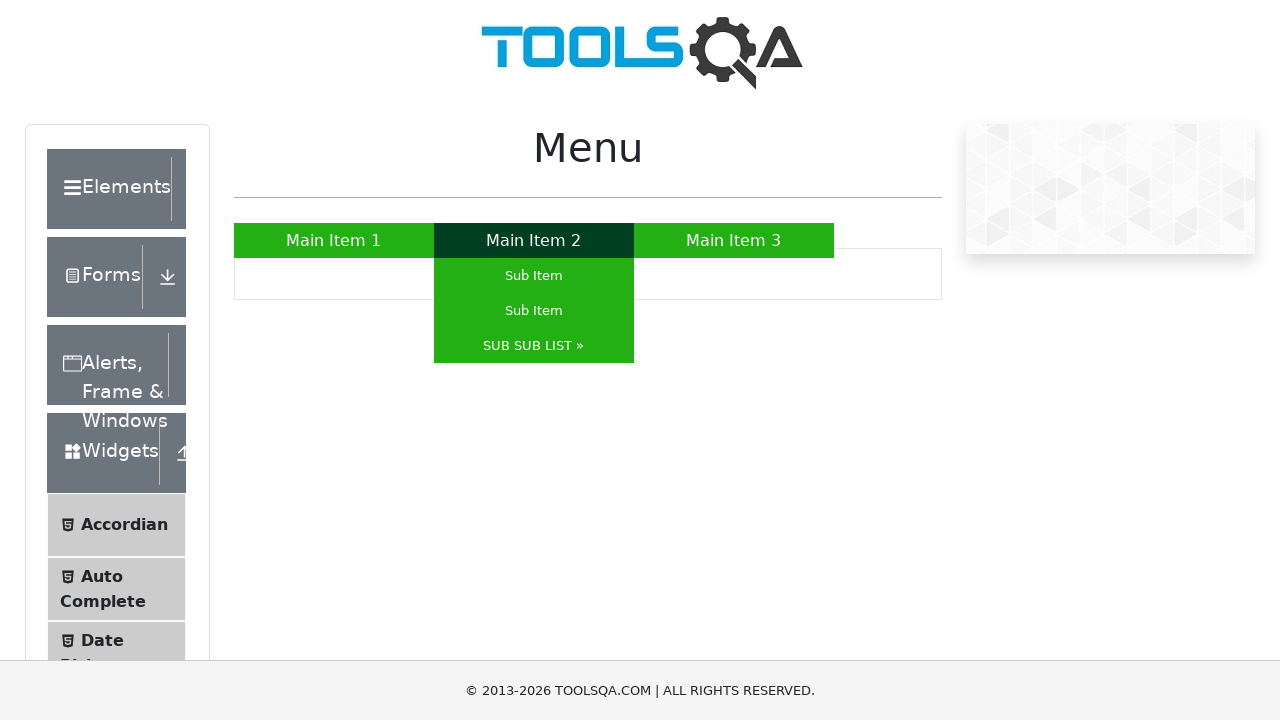

Waited 1000ms for dropdown to appear
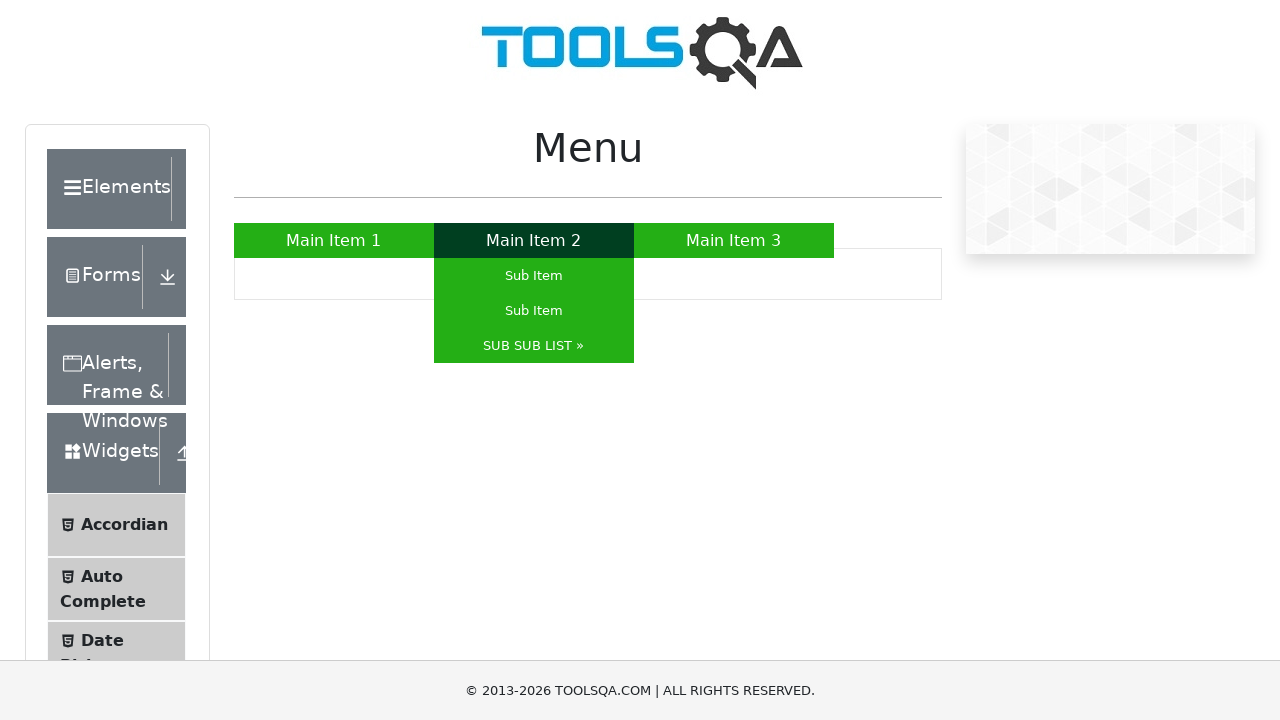

Hovered over SUB SUB LIST at (534, 346) on text=SUB SUB LIST »
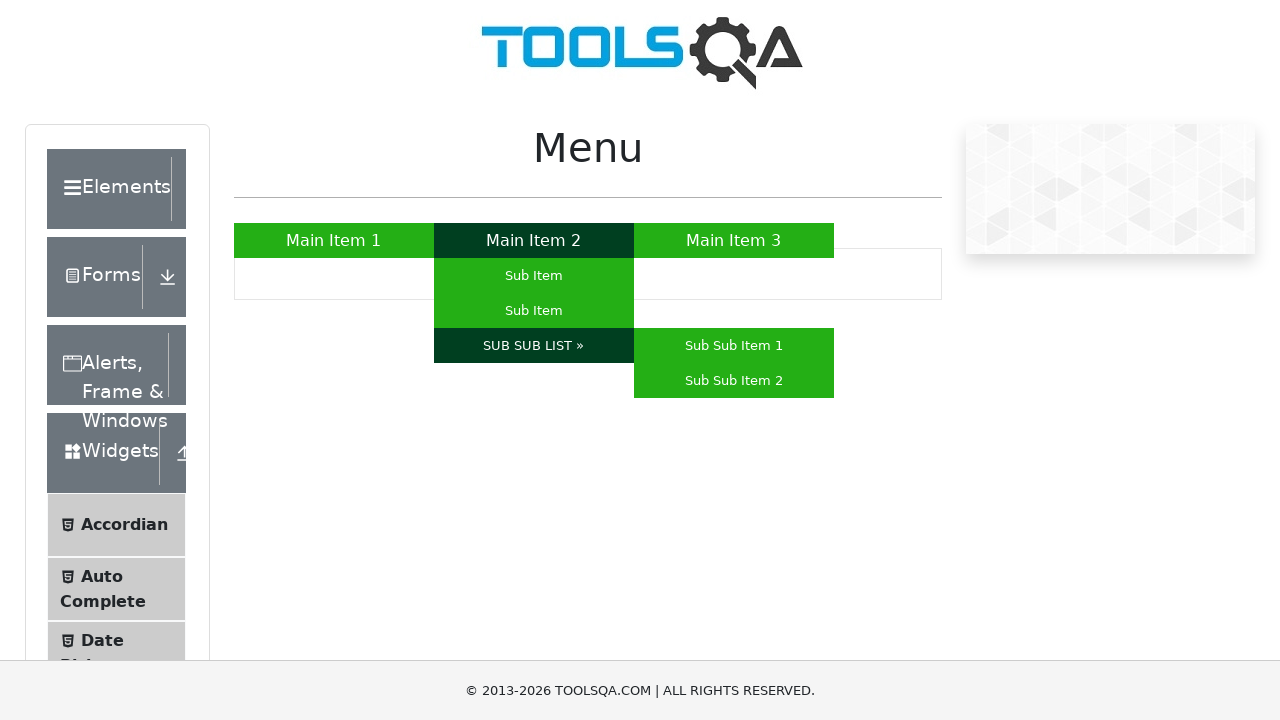

Waited 1000ms for sub-submenu to appear
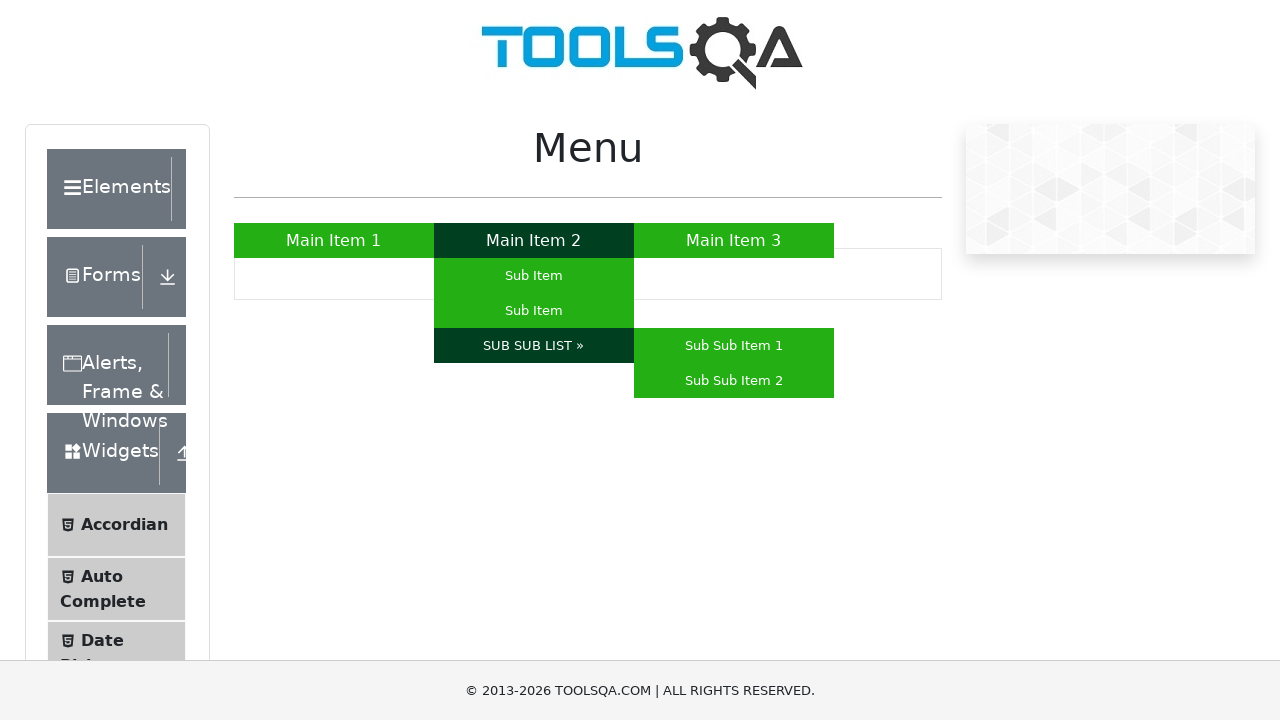

Hovered over Sub Sub Item 1 at (734, 346) on text=Sub Sub Item 1
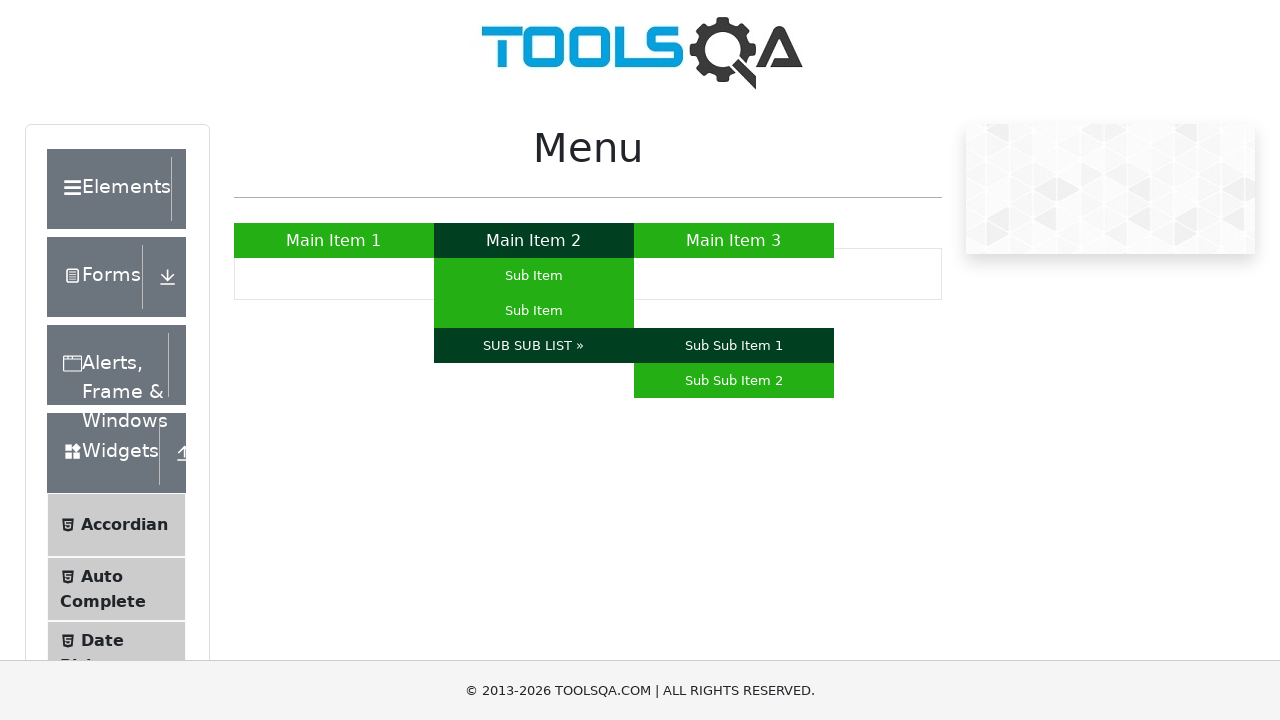

Waited 1000ms for final hover state
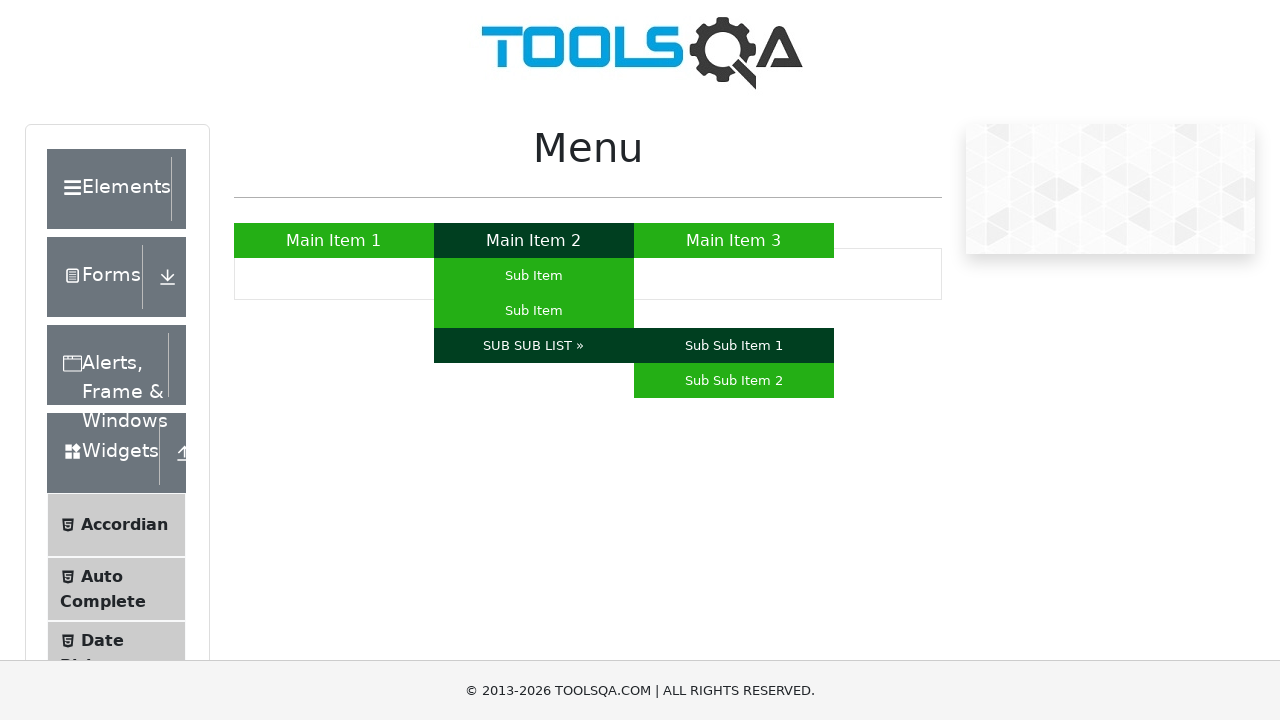

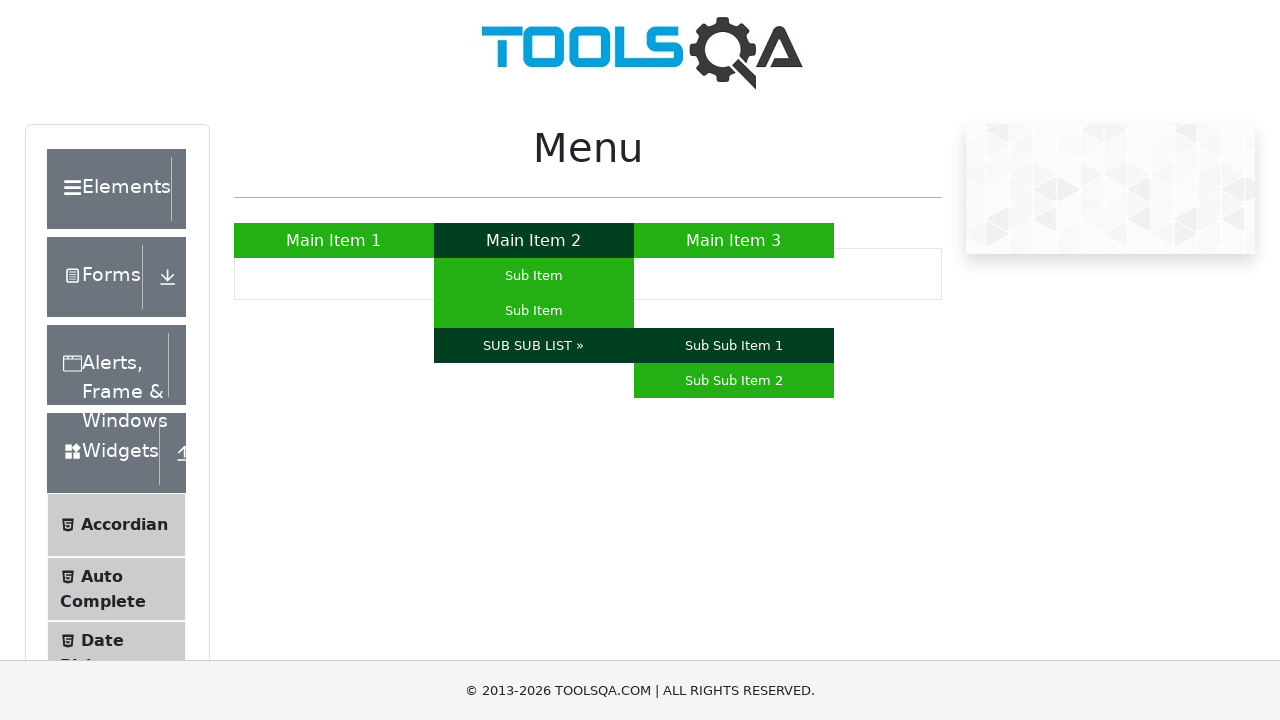